Navigates to a Korean restaurant menu page, clicks "show more" button until all menu items are loaded, and verifies menu items and prices are displayed

Starting URL: https://www.hsd.co.kr/menu/menu_list

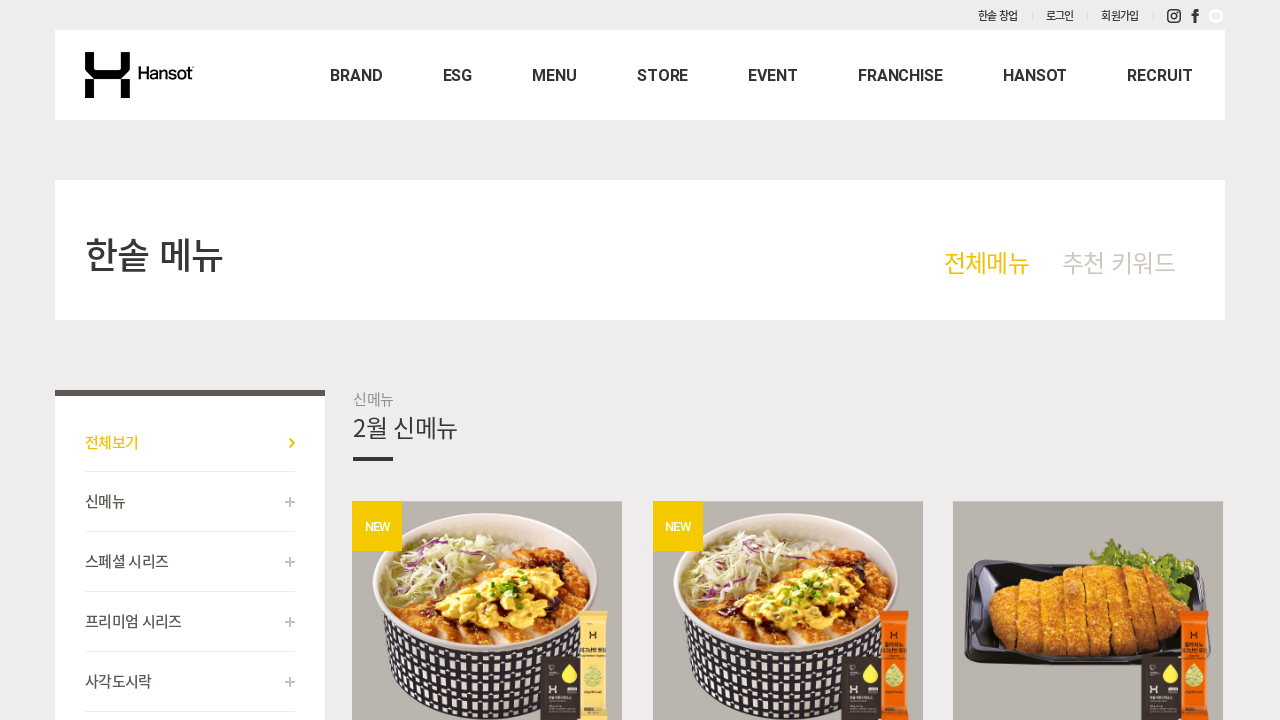

Clicked 'show more' button to load additional menu items at (788, 361) on #btn_more > span > a
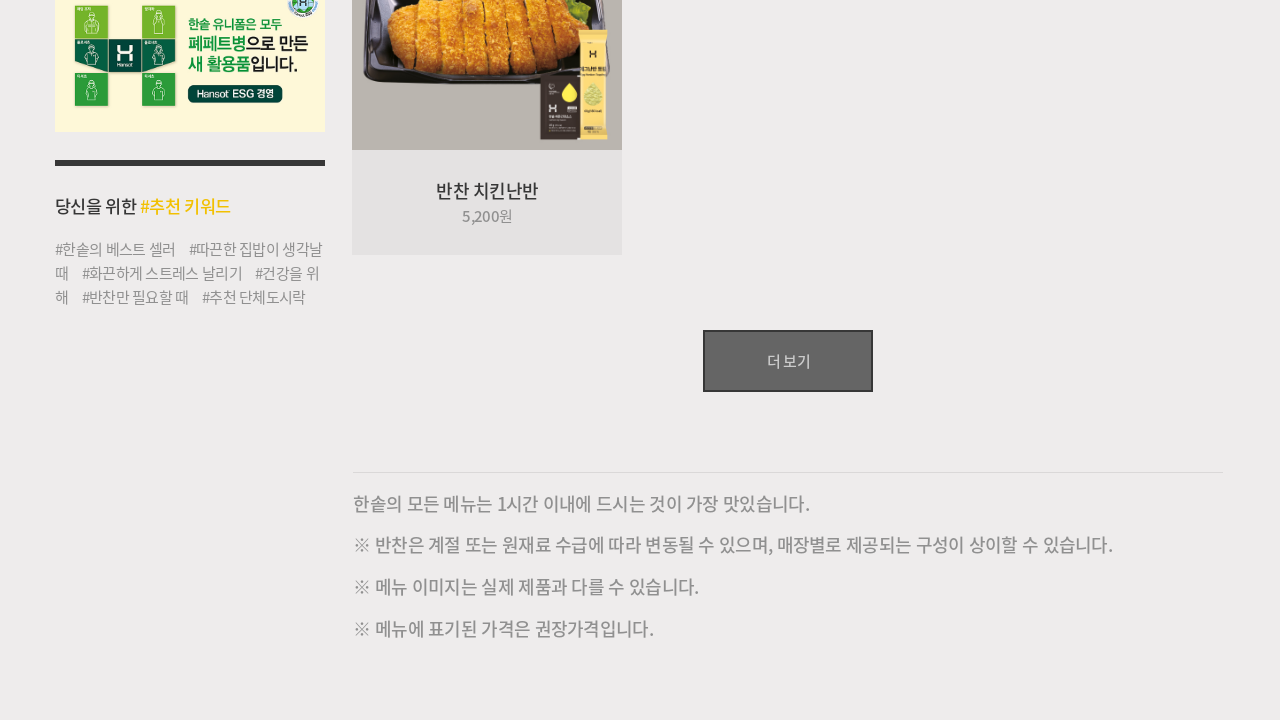

Waited 1 second for menu items to load
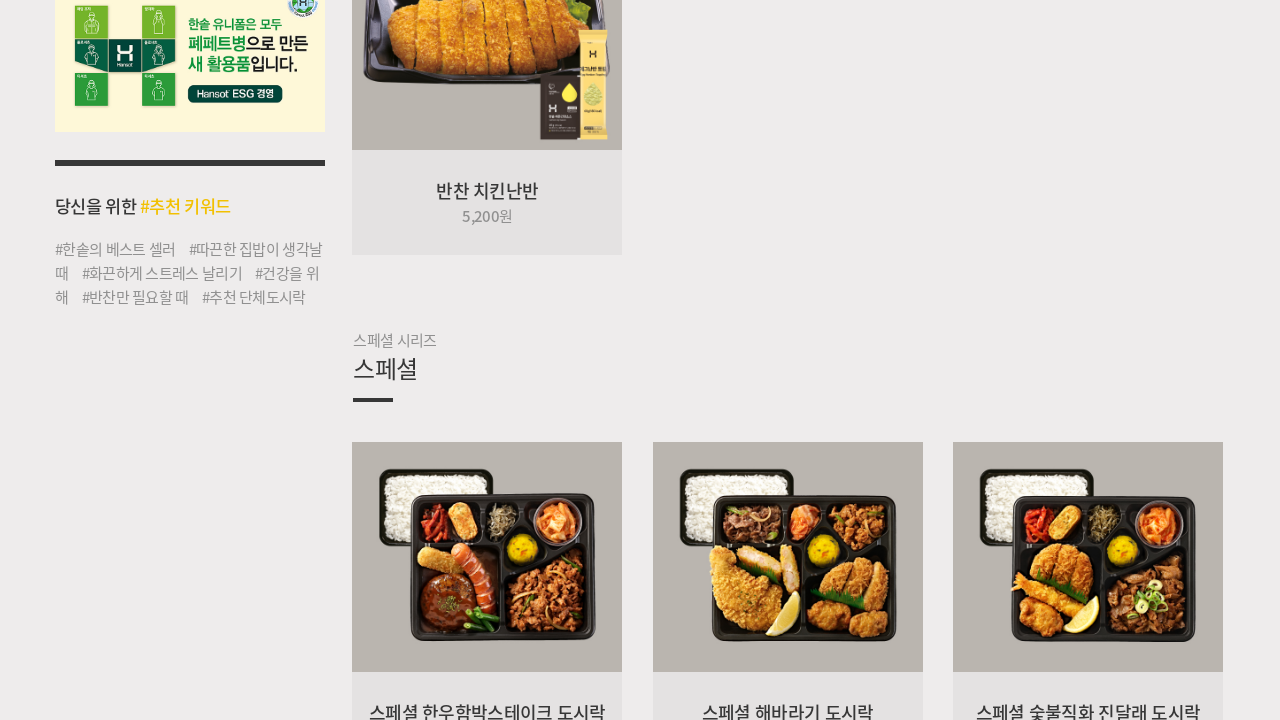

Clicked 'show more' button to load additional menu items at (788, 361) on #btn_more > span > a
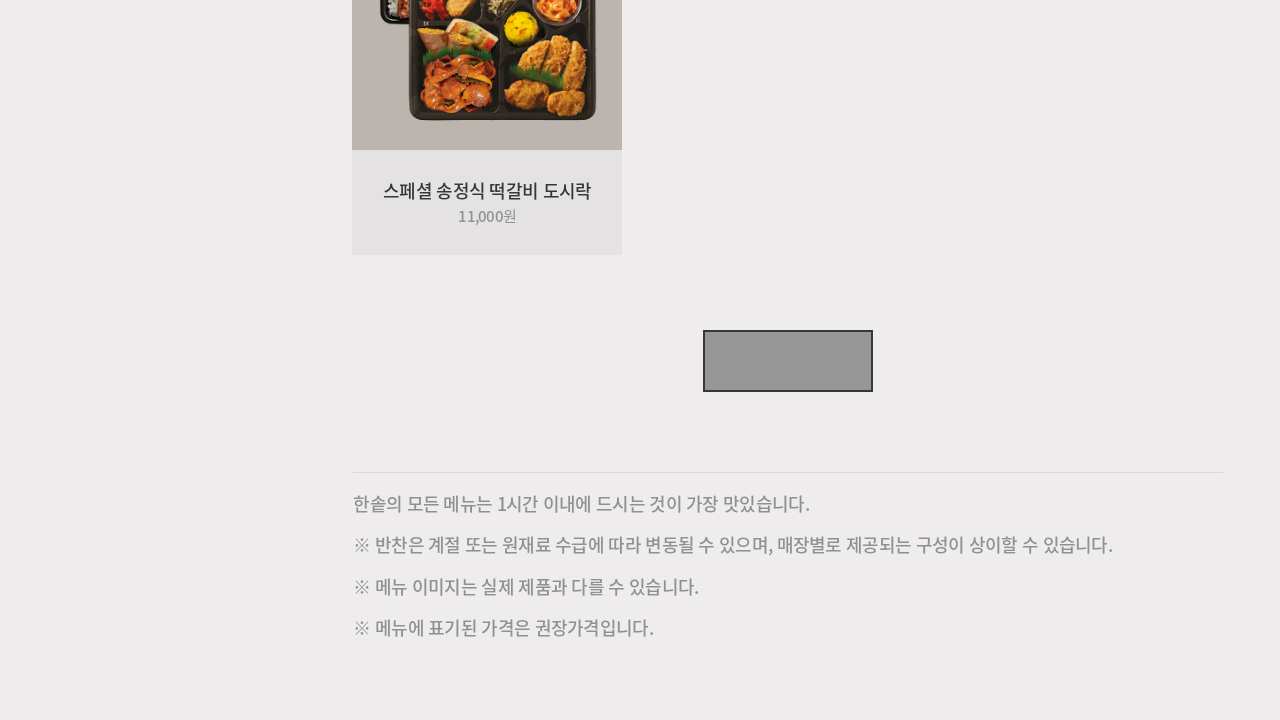

Waited 1 second for menu items to load
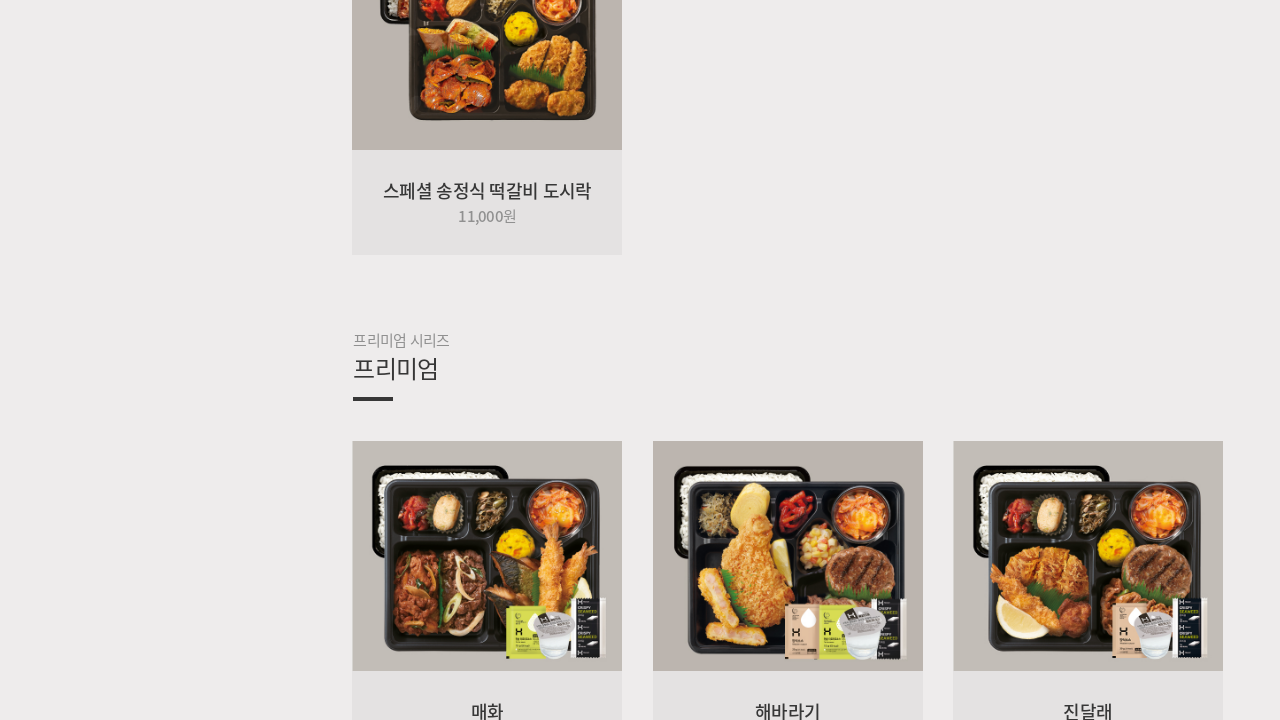

Clicked 'show more' button to load additional menu items at (788, 360) on #btn_more > span > a
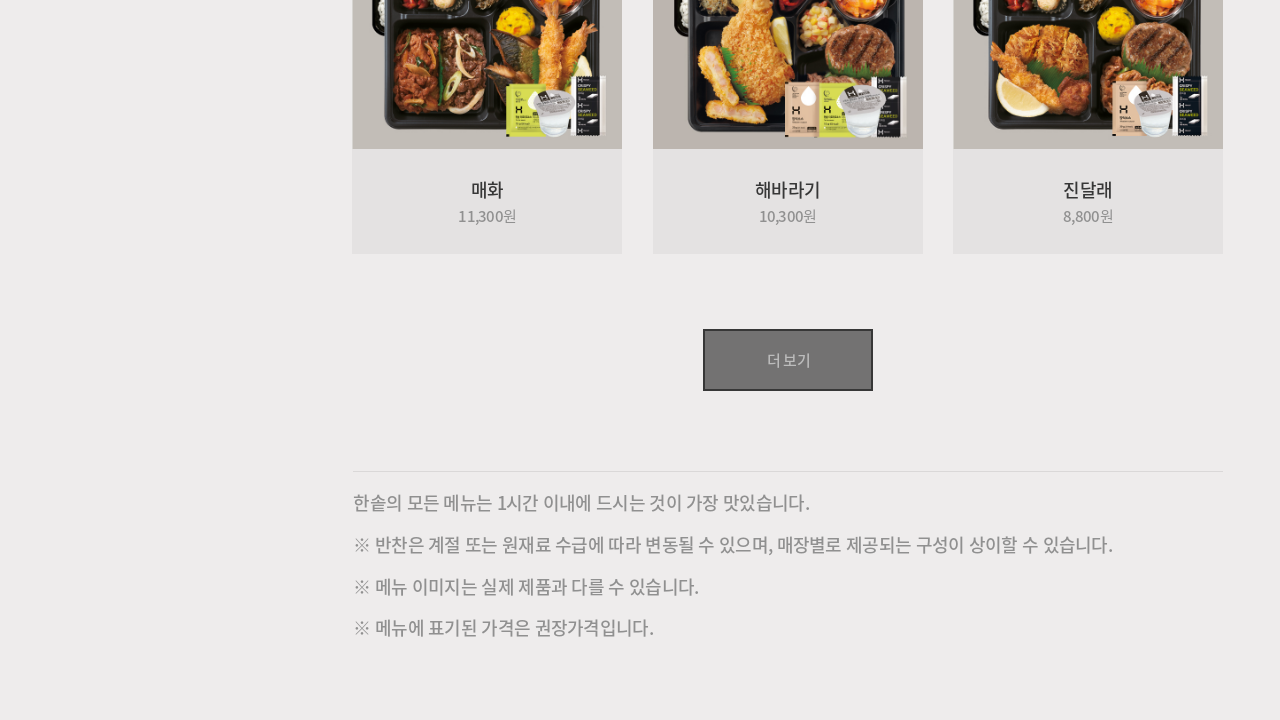

Waited 1 second for menu items to load
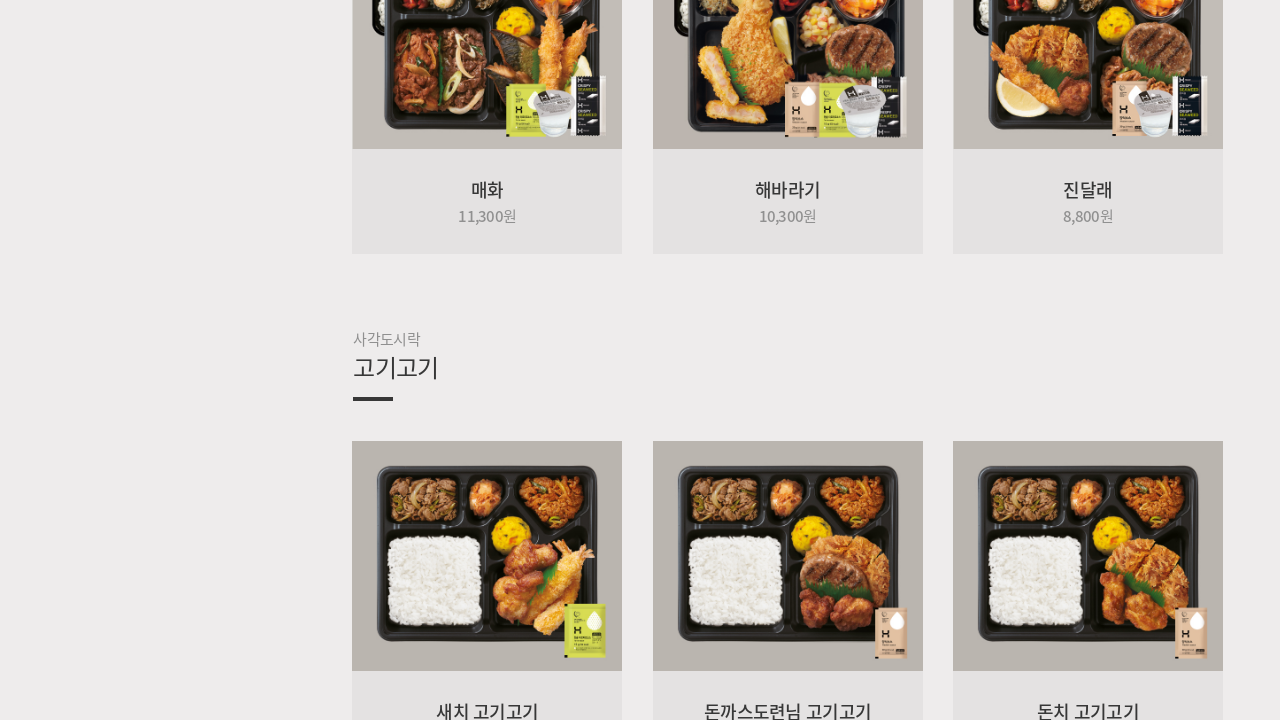

Clicked 'show more' button to load additional menu items at (788, 361) on #btn_more > span > a
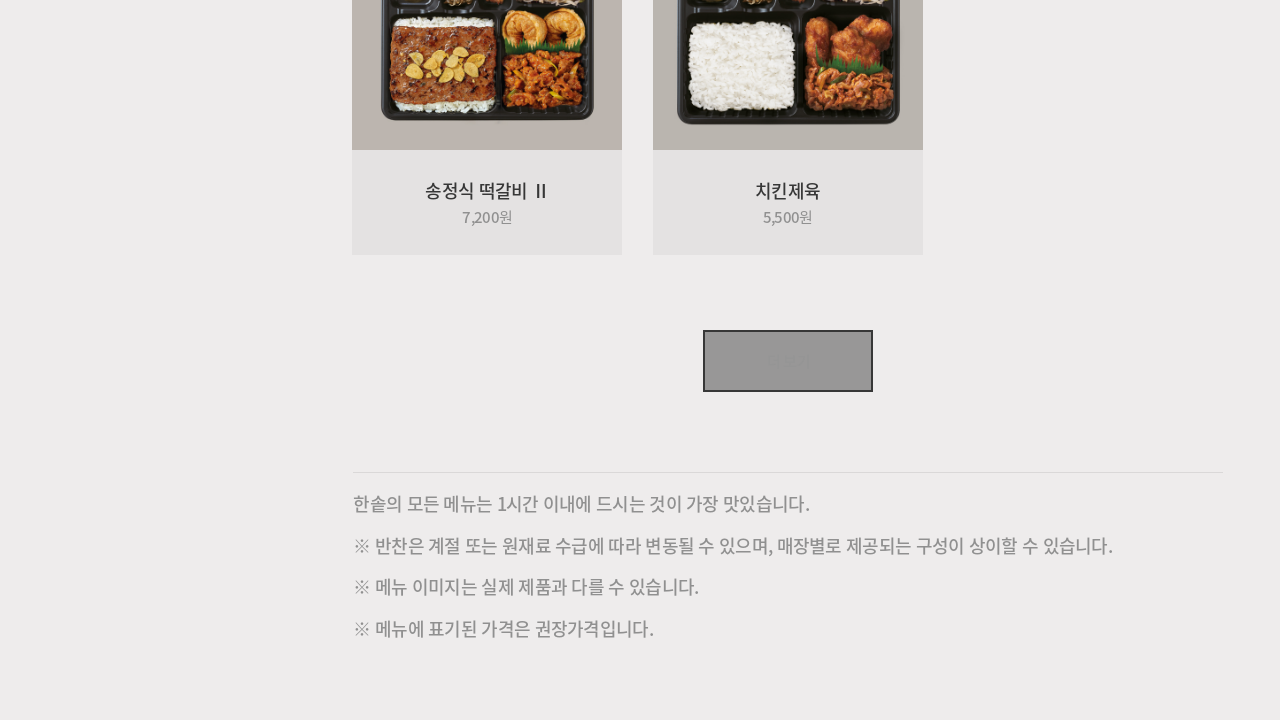

Waited 1 second for menu items to load
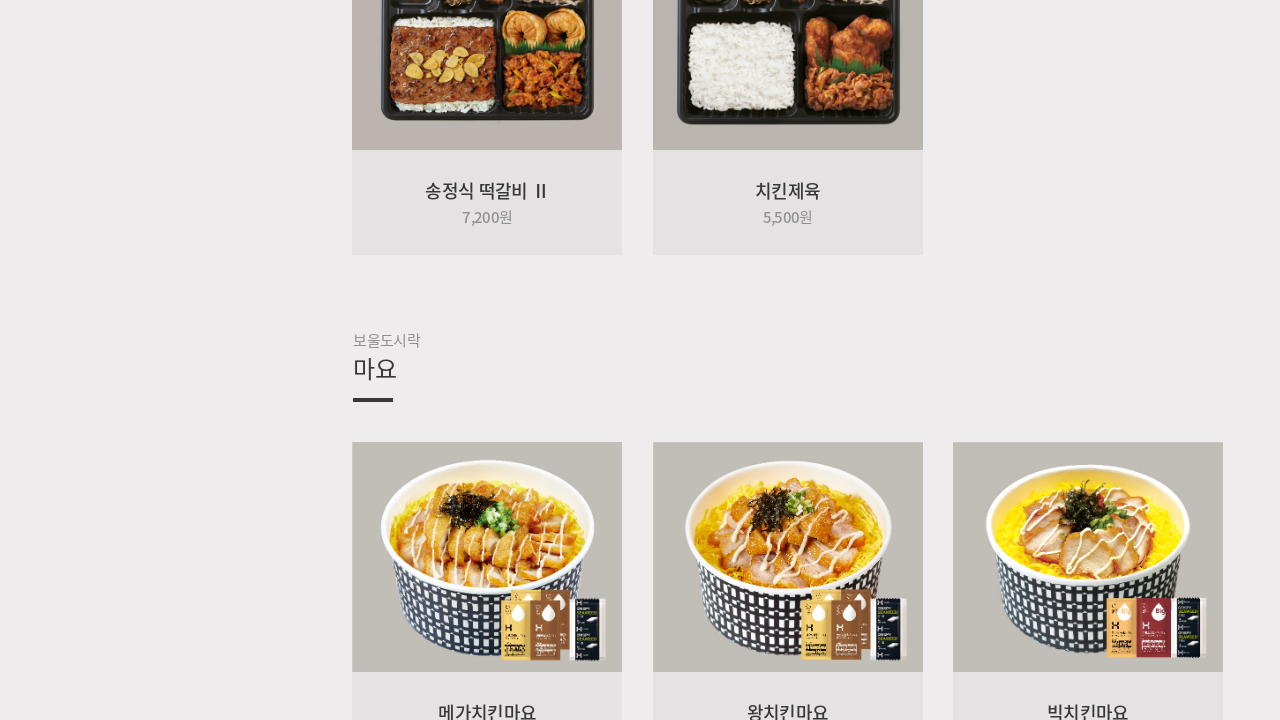

Clicked 'show more' button to load additional menu items at (788, 361) on #btn_more > span > a
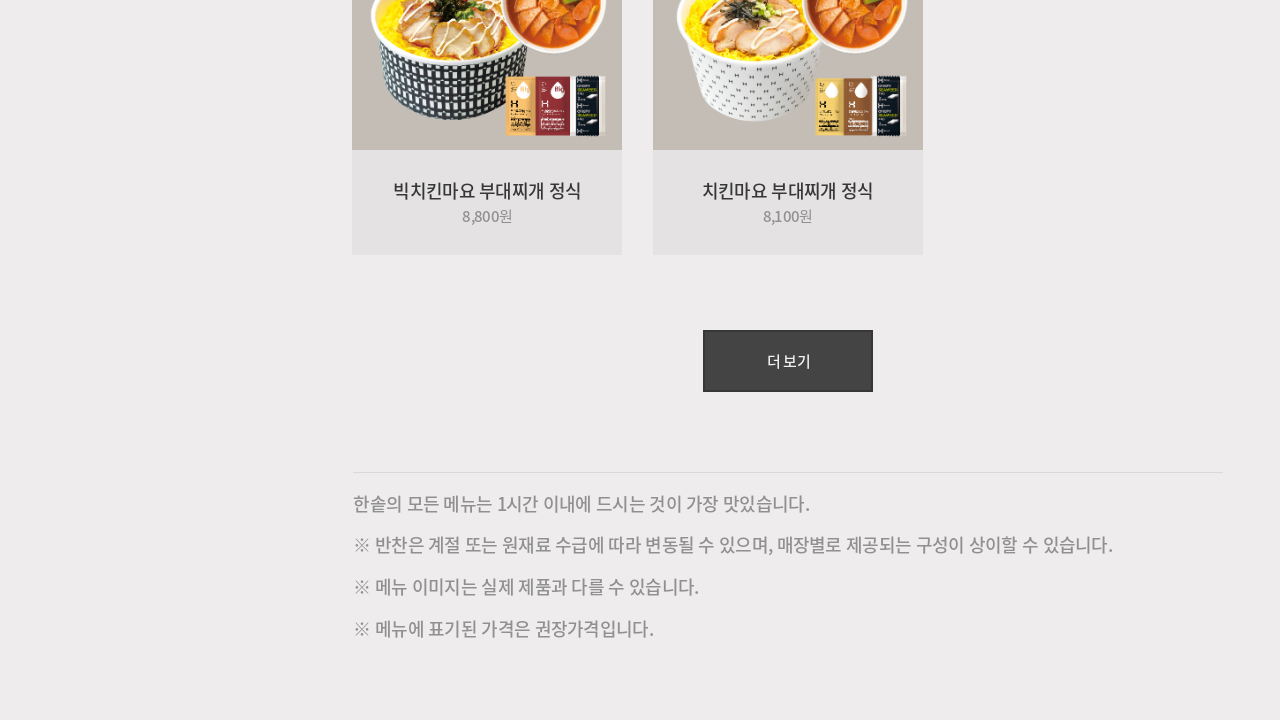

Waited 1 second for menu items to load
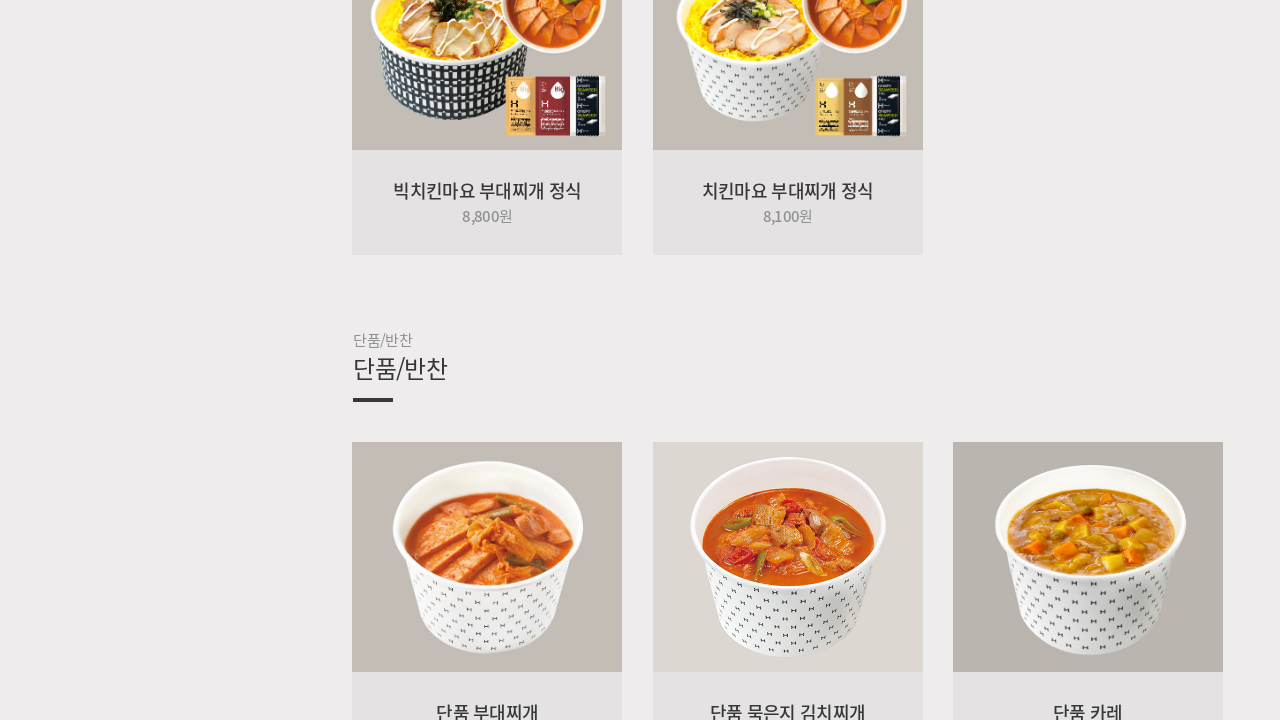

Clicked 'show more' button to load additional menu items at (788, 360) on #btn_more > span > a
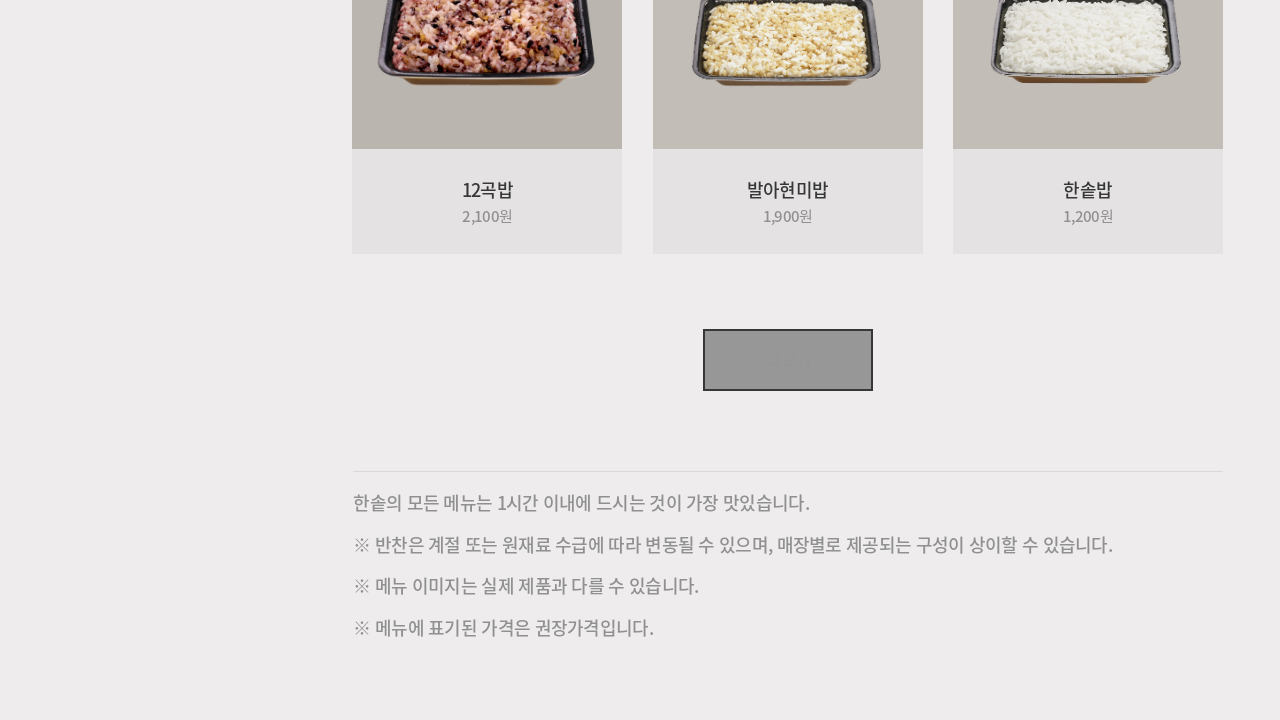

Waited 1 second for menu items to load
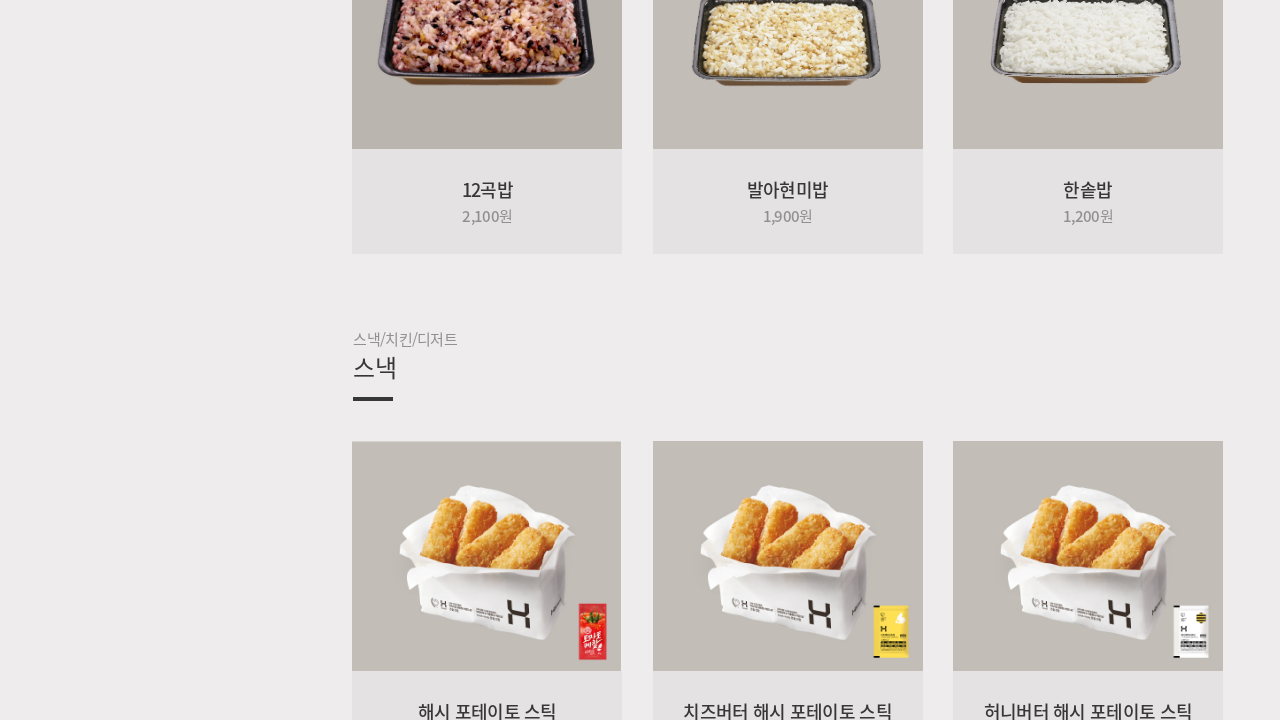

Menu item selectors loaded
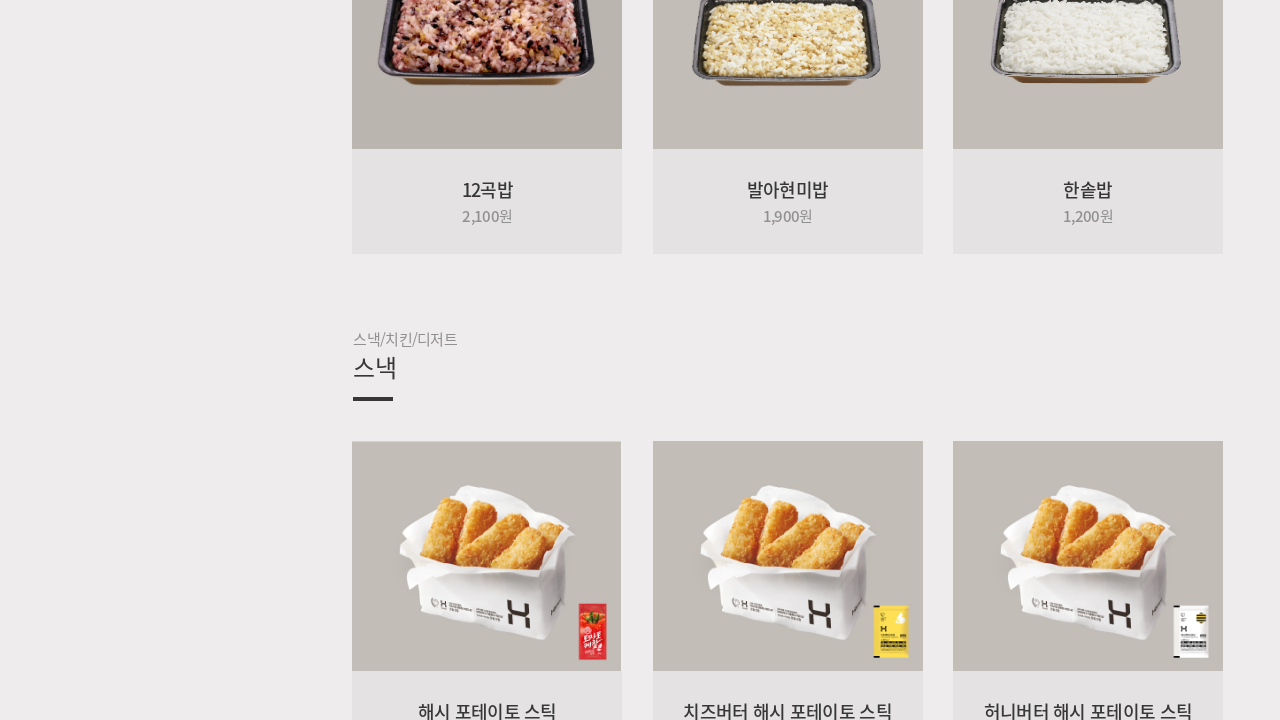

Located all menu item elements
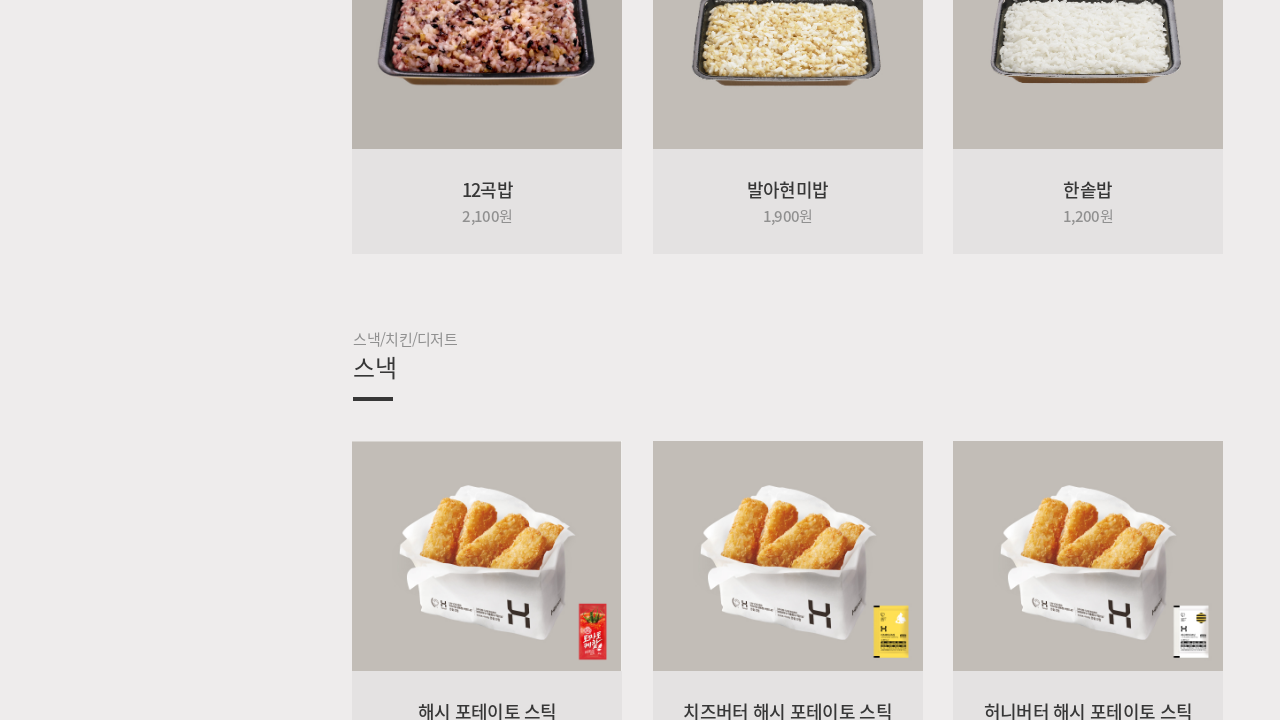

Located all price elements
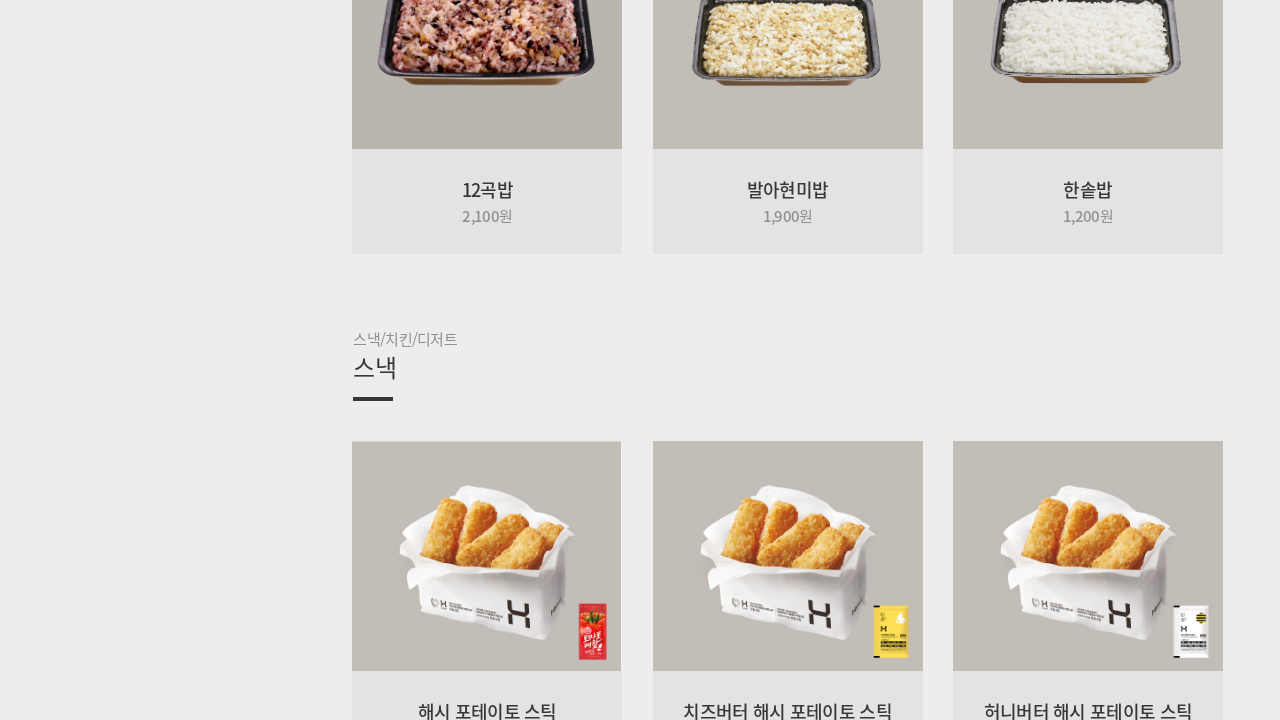

Verified 90 menu items are displayed
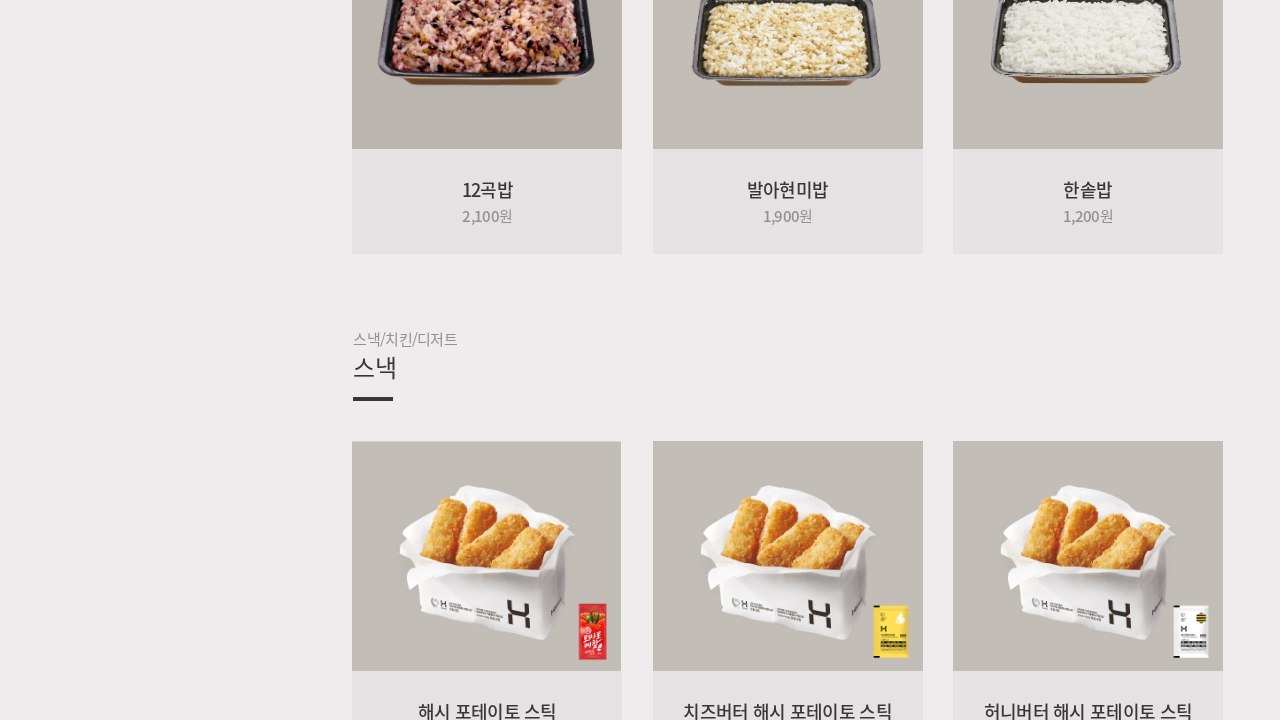

Verified 90 prices are displayed
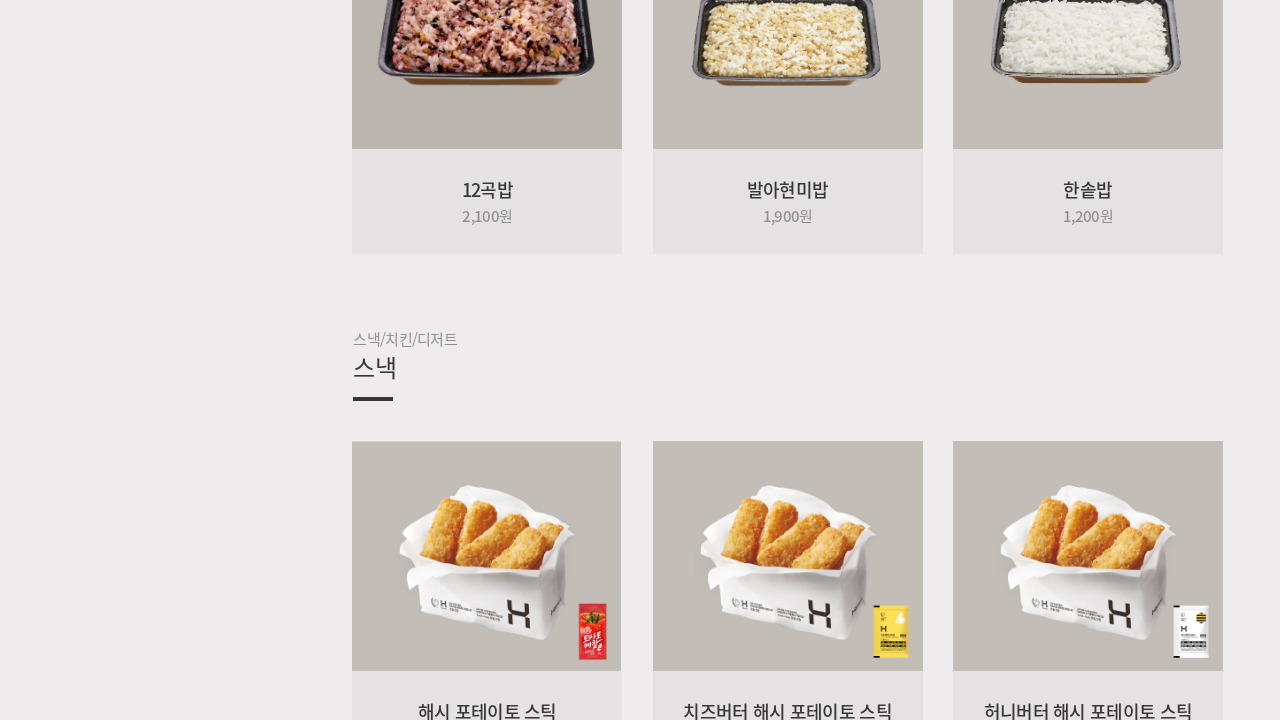

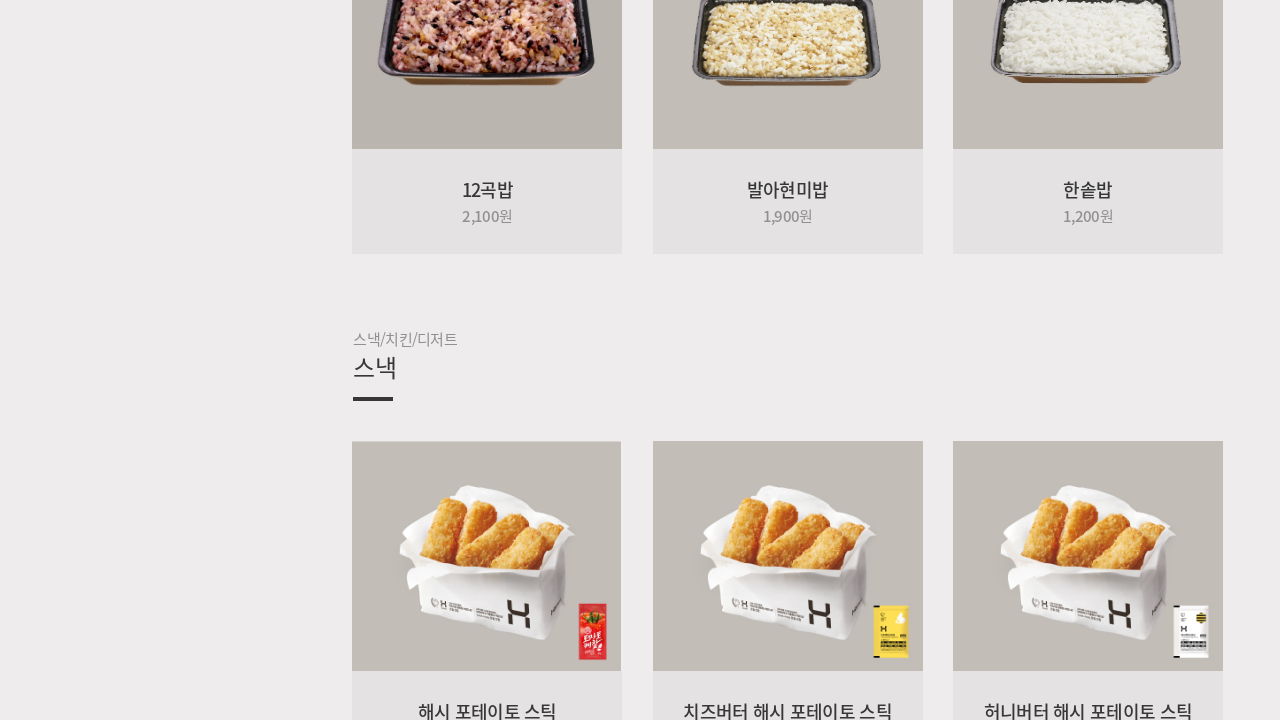